Tests iframe handling by switching to a single iframe and entering text into an input field within it

Starting URL: https://demo.automationtesting.in/Frames.html

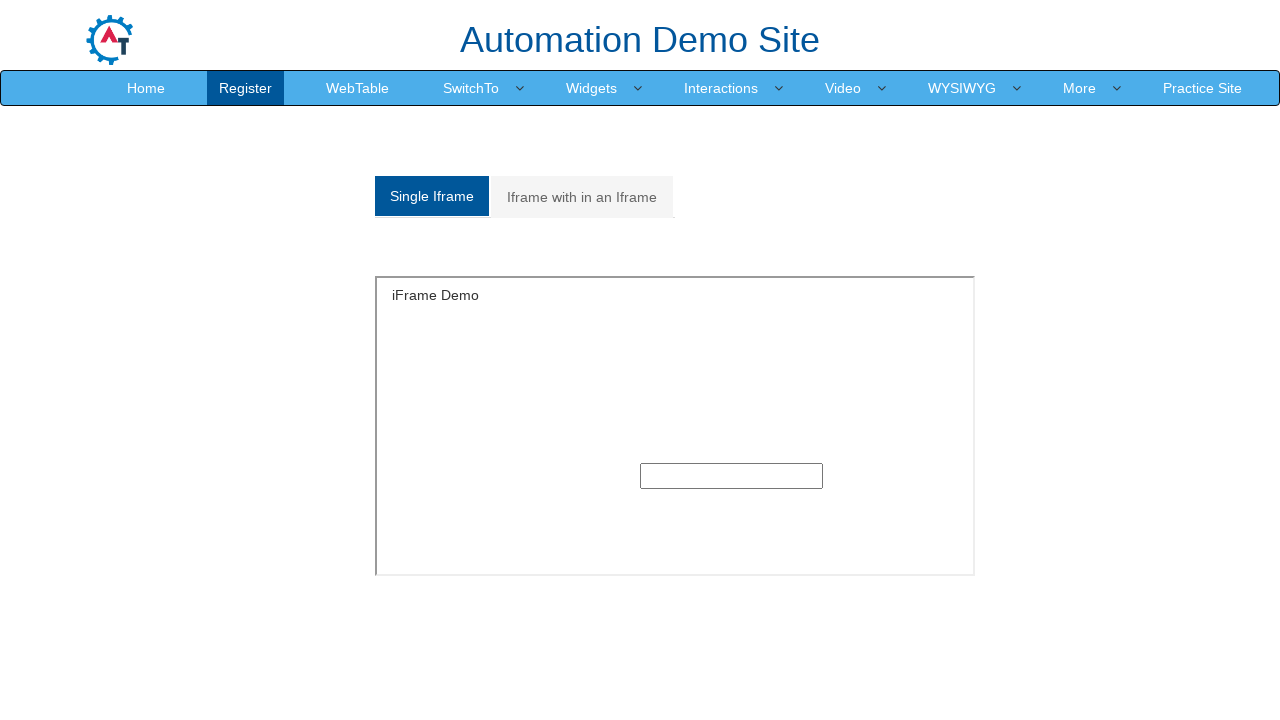

Navigated to iframe demo page
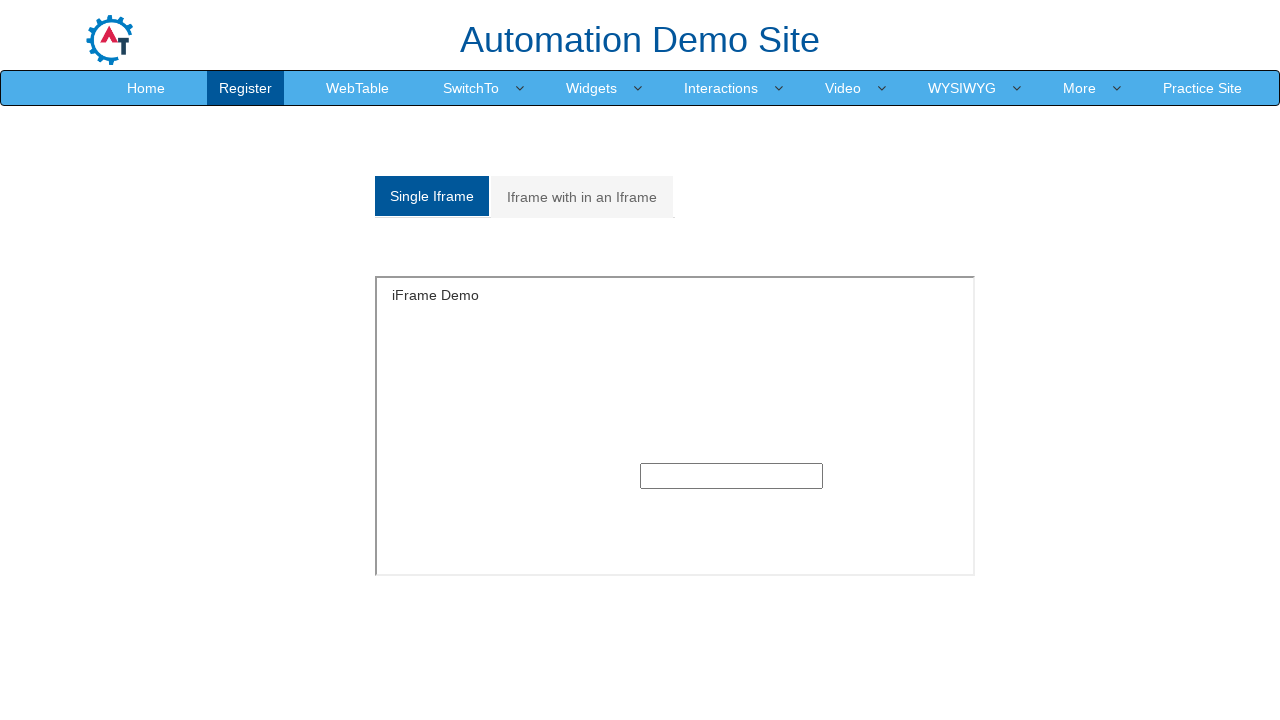

Located single iframe element with id 'singleframe'
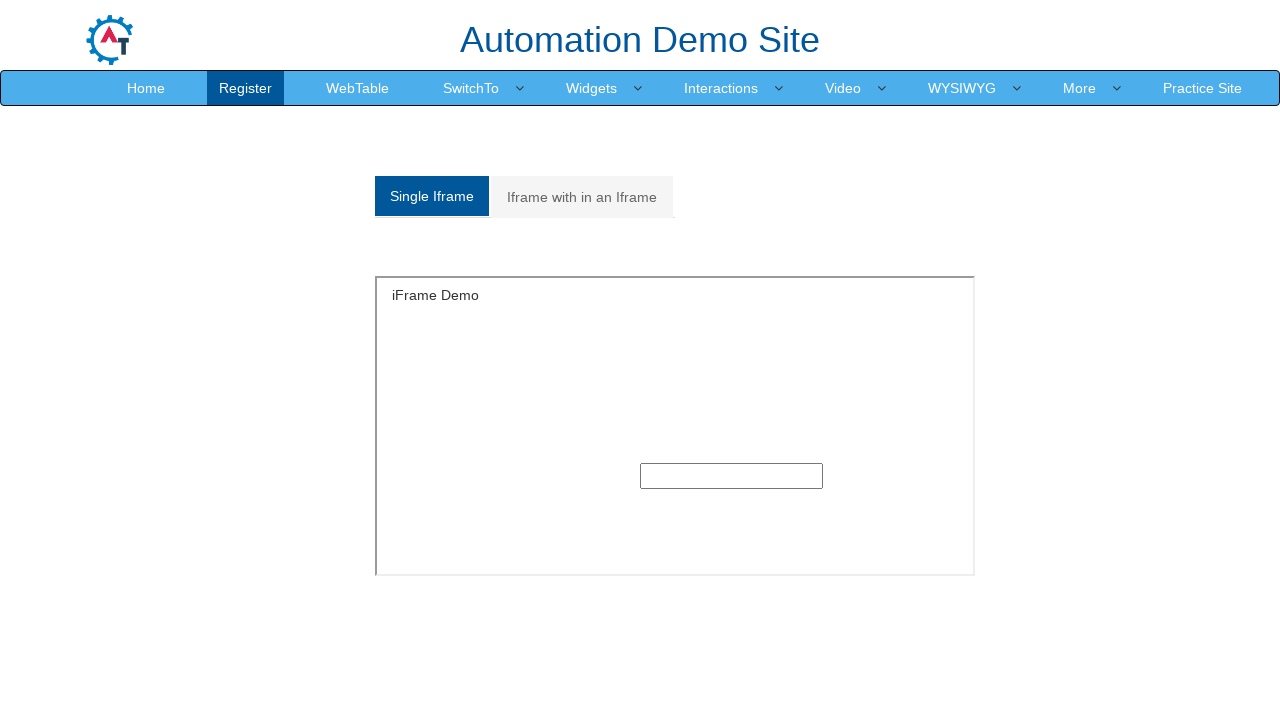

Entered text 'trial' into input field within iframe on #singleframe >> internal:control=enter-frame >> input
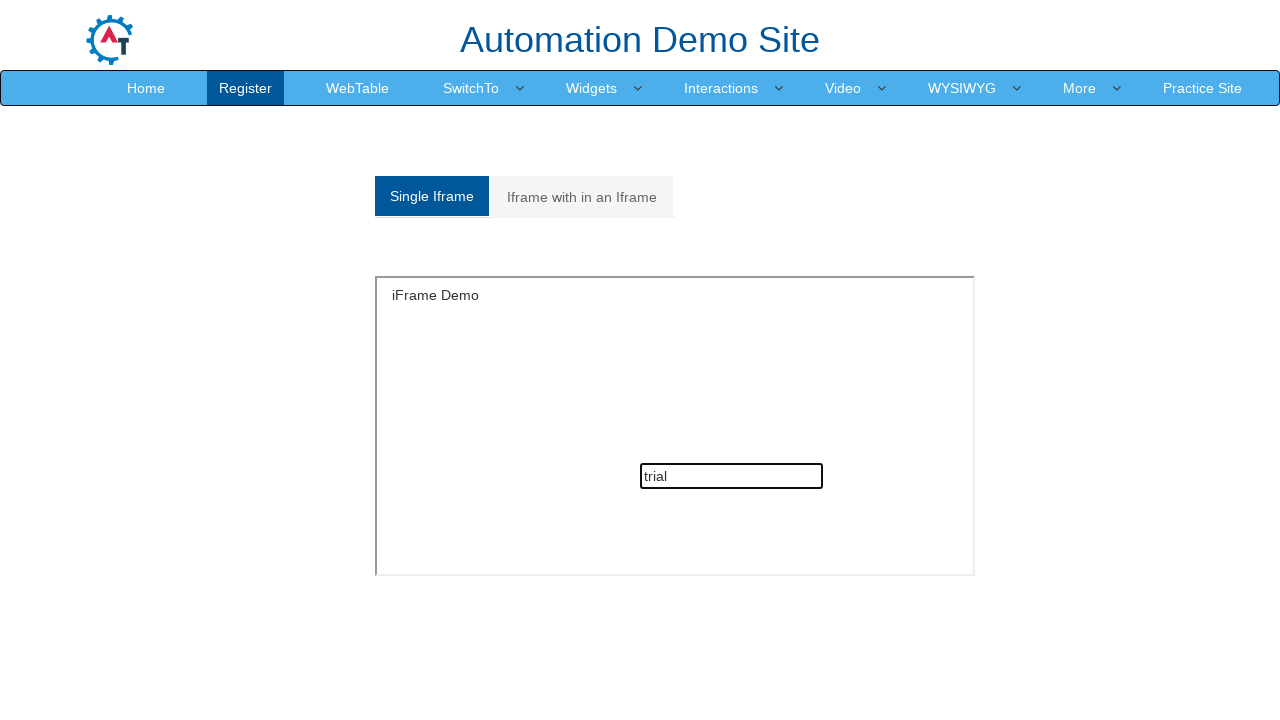

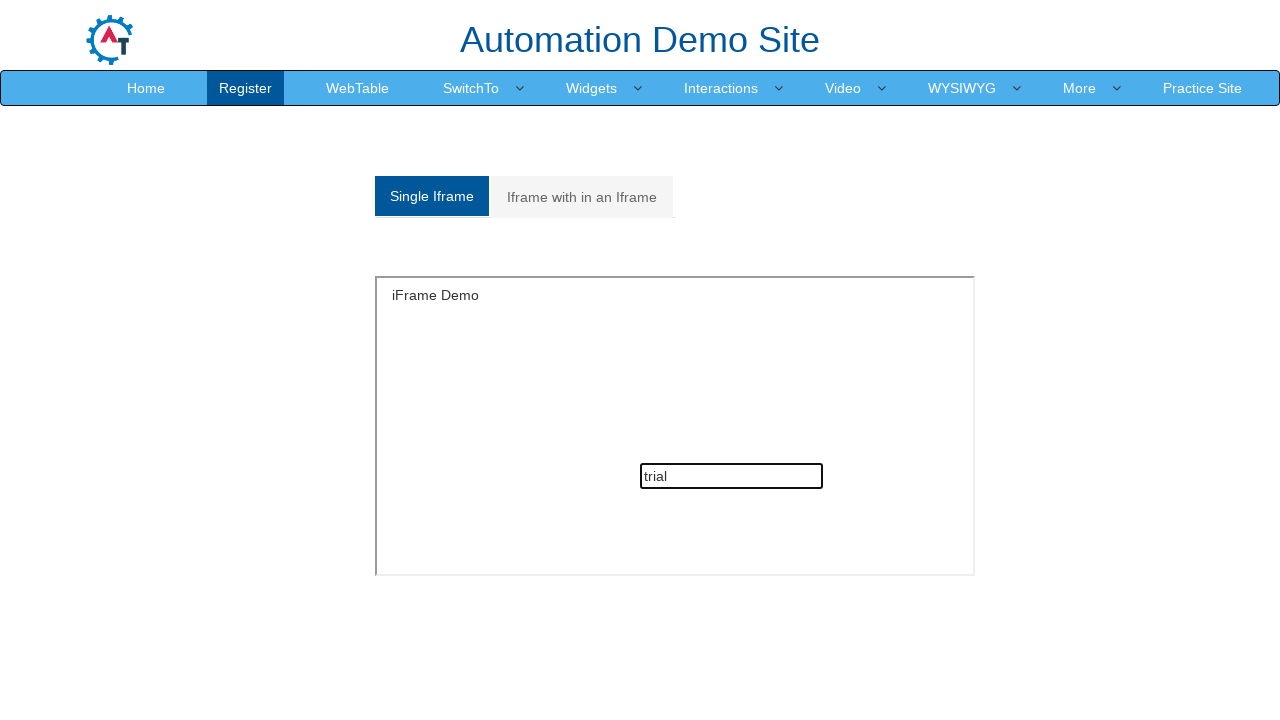